Navigates to a test website, scrolls down to a table section, and verifies that table data is present and accessible.

Starting URL: https://trytestingthis.netlify.app/

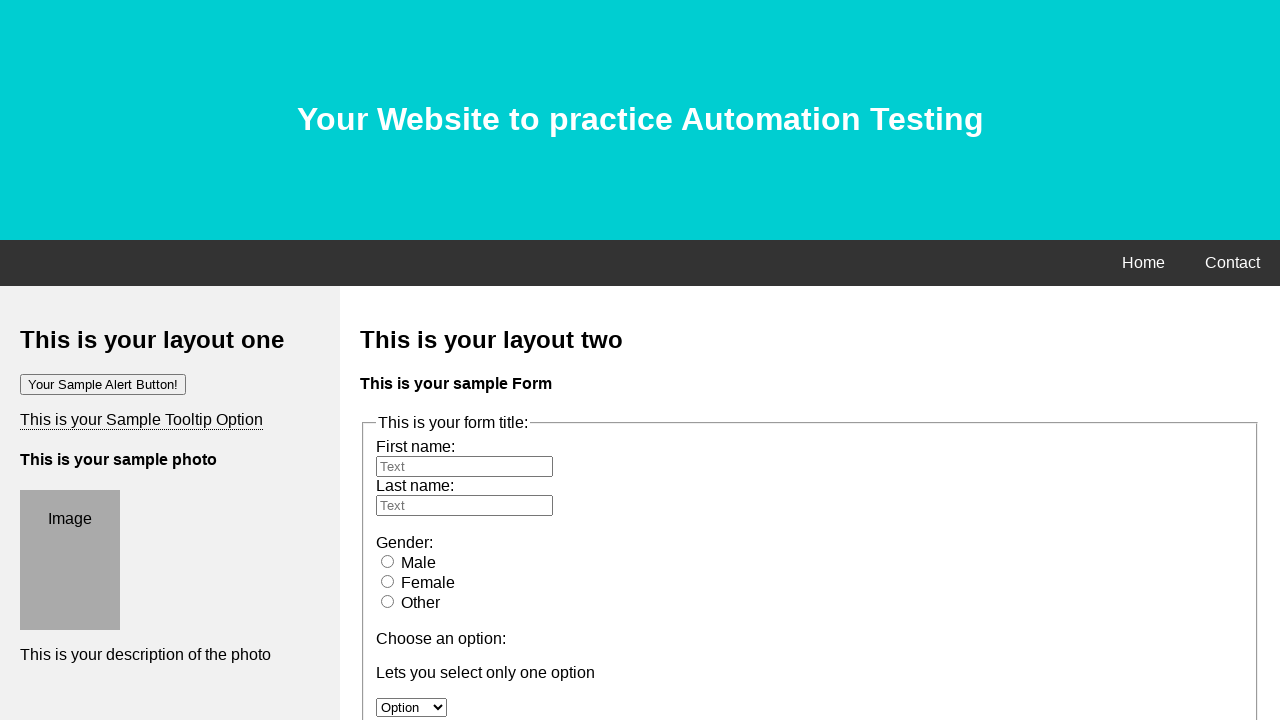

Navigated to test website https://trytestingthis.netlify.app/
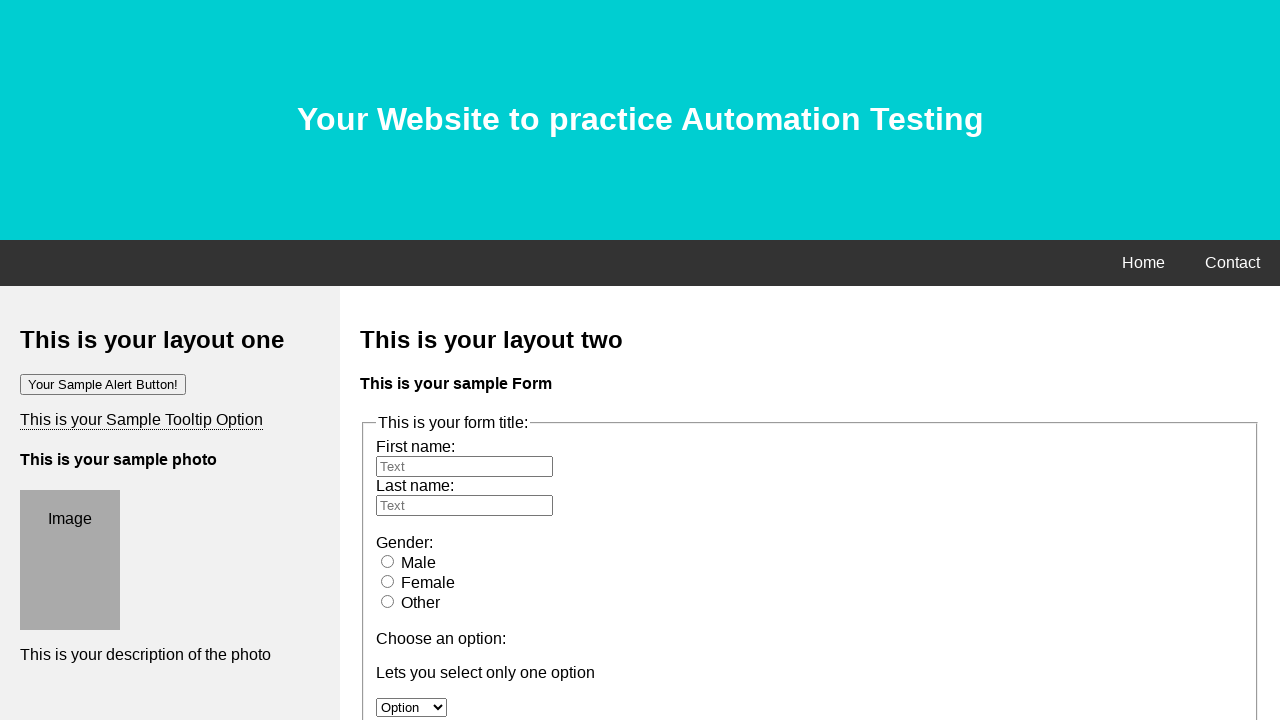

Scrolled down 1450 pixels to reach the table section
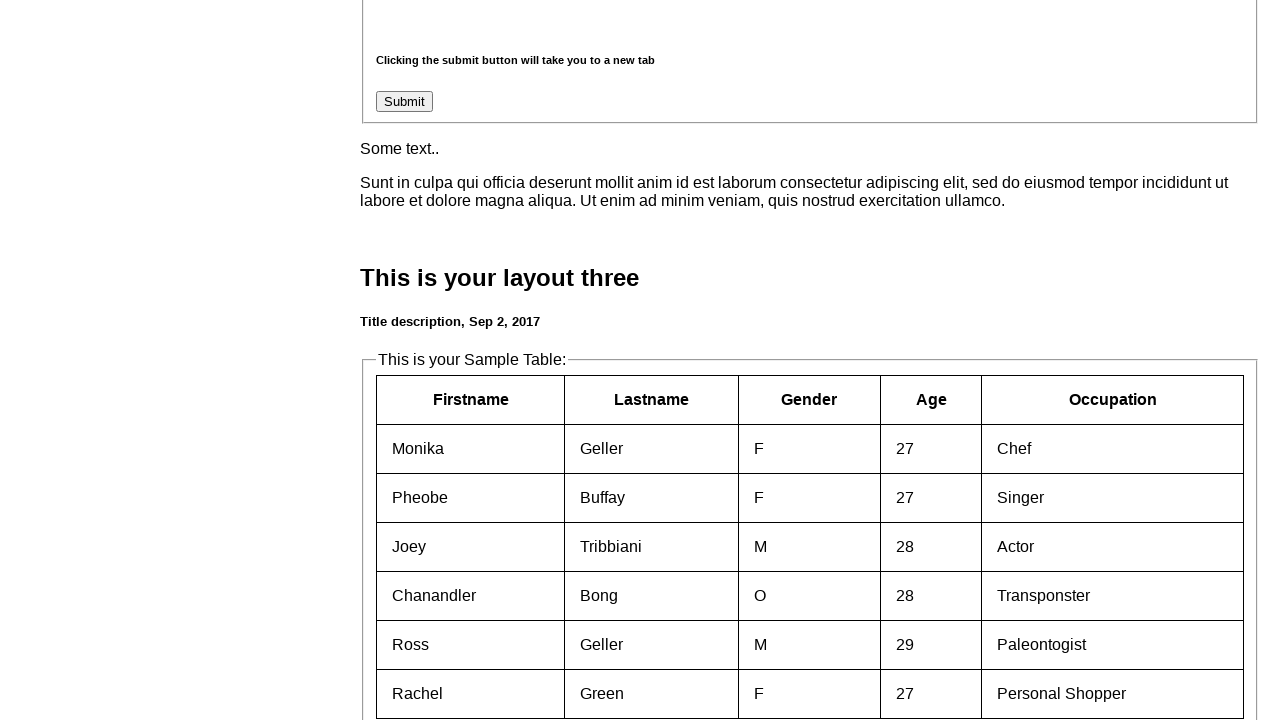

Table rows loaded and became visible
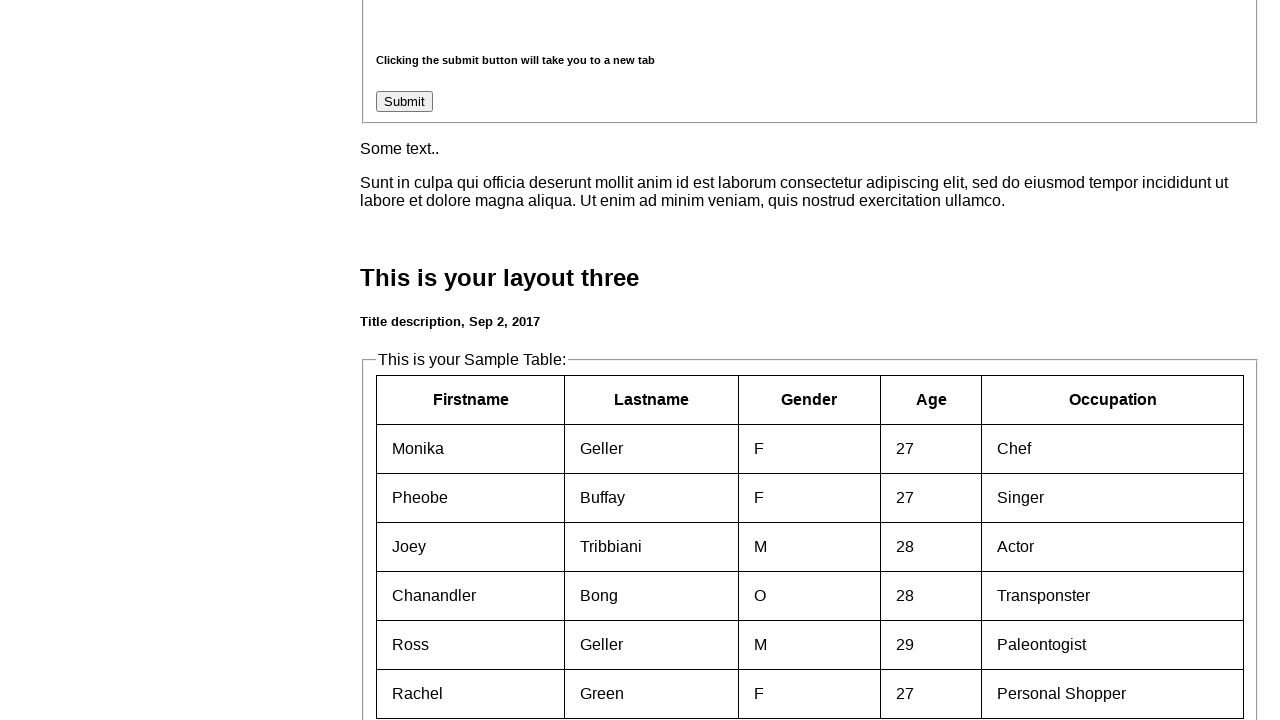

Verified that table data is accessible - 4th row's second column exists
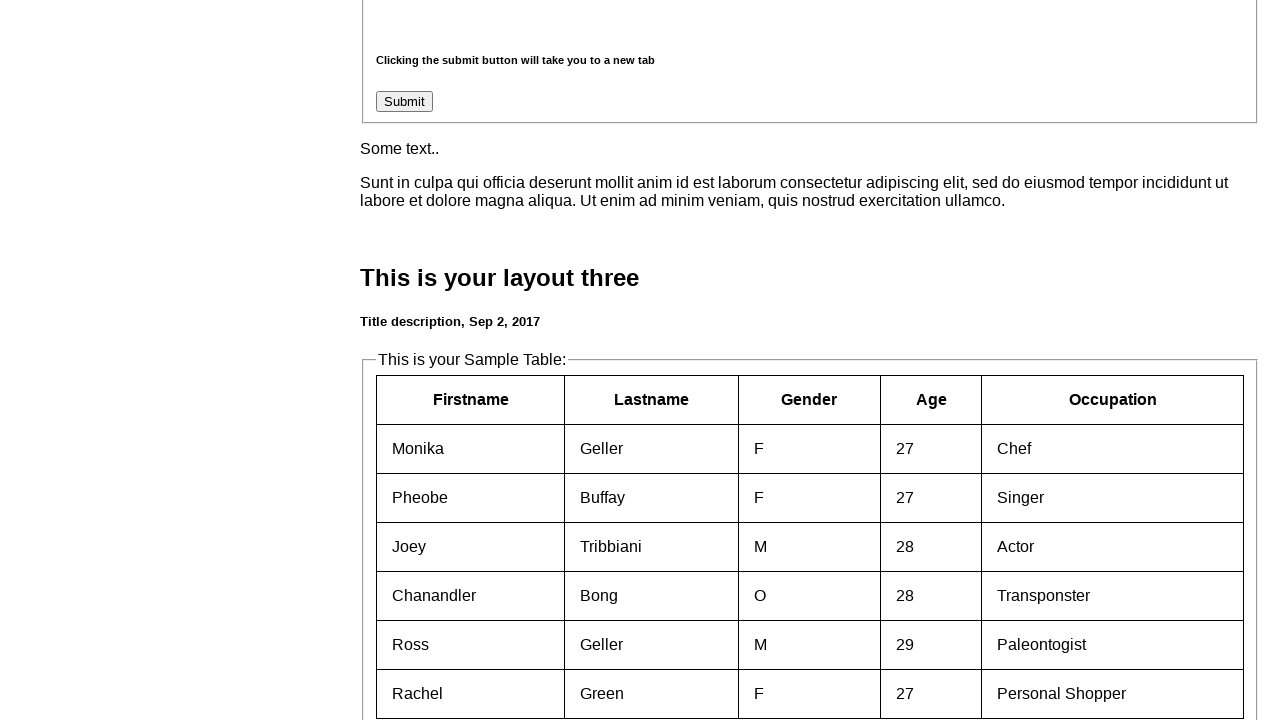

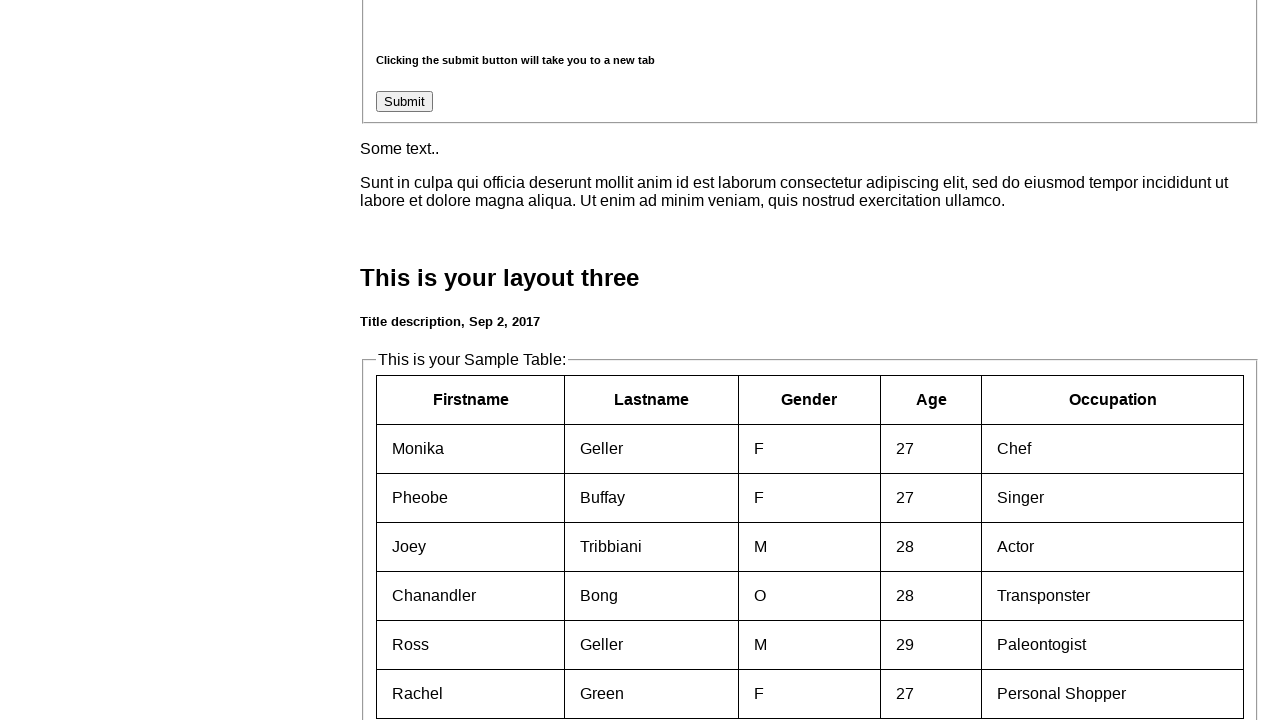